Tests sorting the Due column in ascending order on table2 using semantic class selectors instead of pseudo-class selectors.

Starting URL: http://the-internet.herokuapp.com/tables

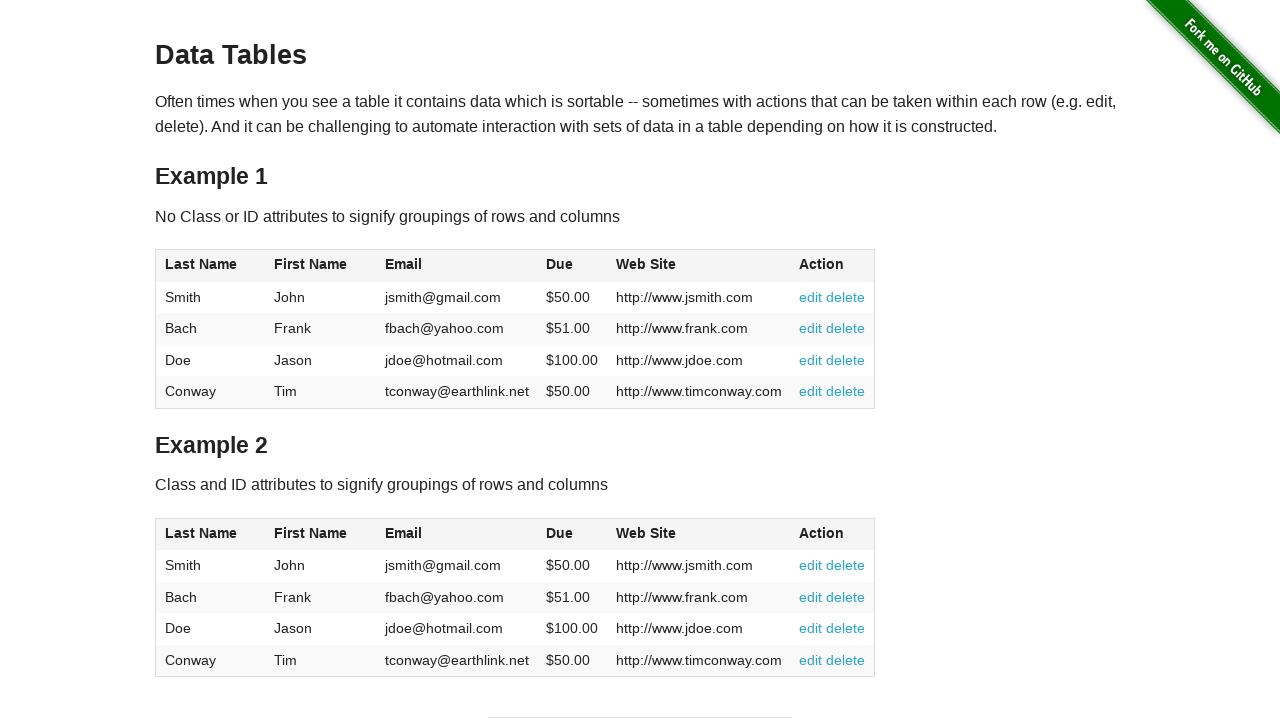

Clicked the Due column header in table2 to sort at (560, 533) on #table2 thead .dues
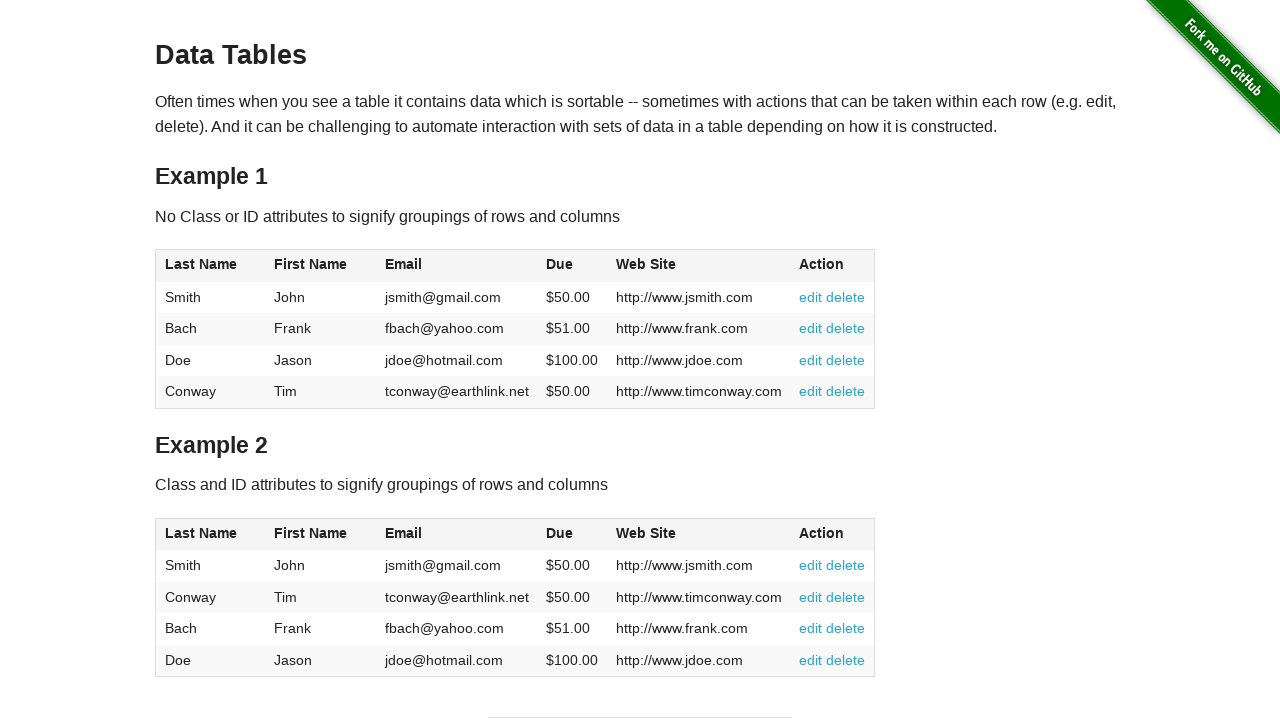

Due column cells in table2 loaded and ready
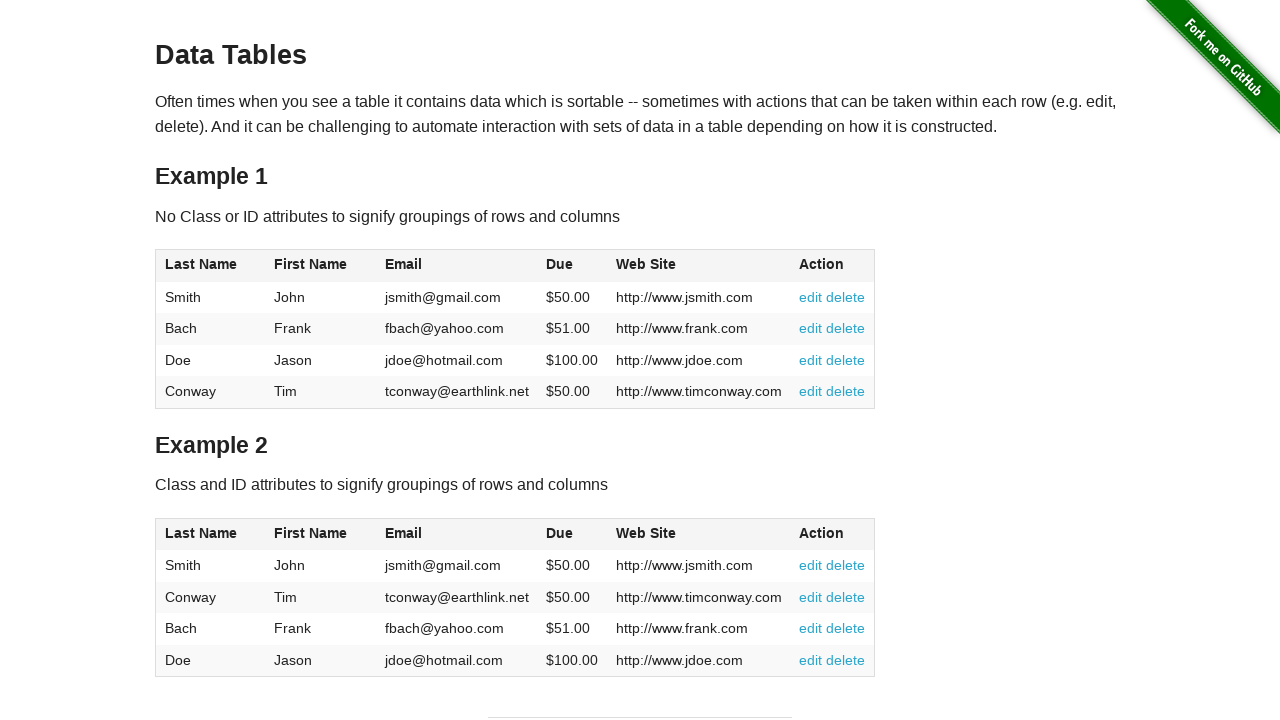

Retrieved all Due column cell values from table2
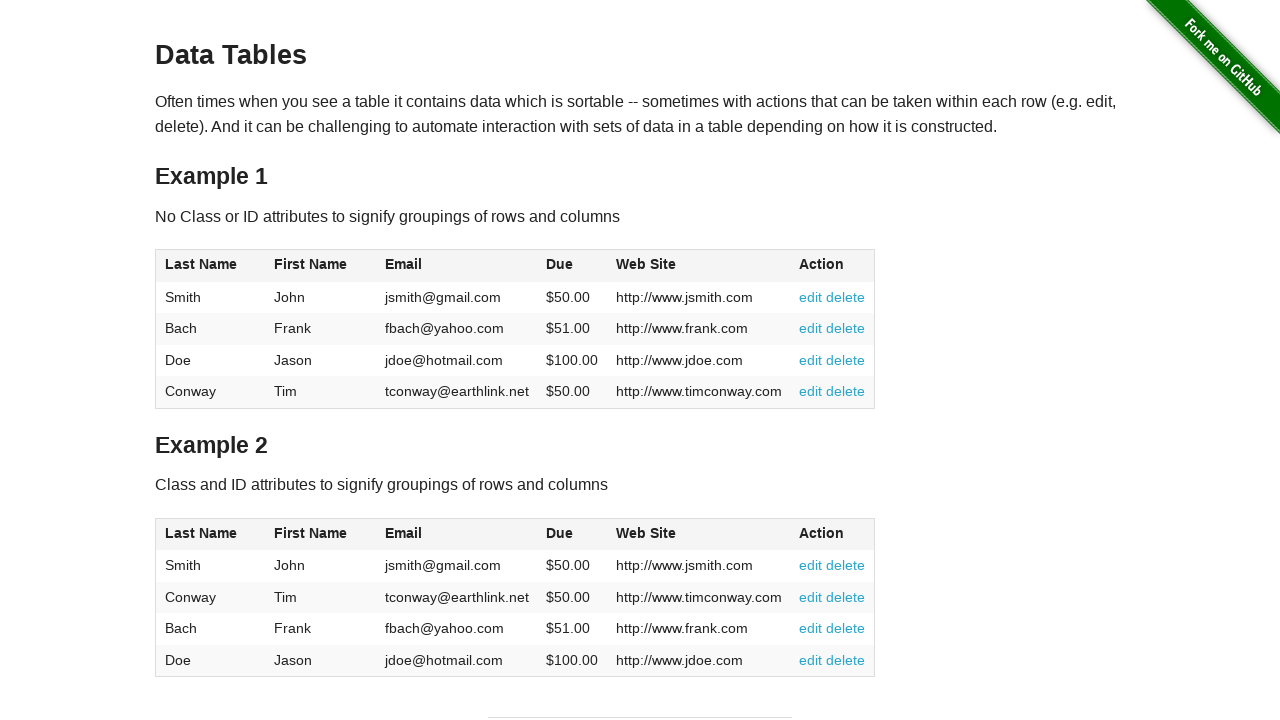

Extracted and converted Due values to floats: [50.0, 50.0, 51.0, 100.0]
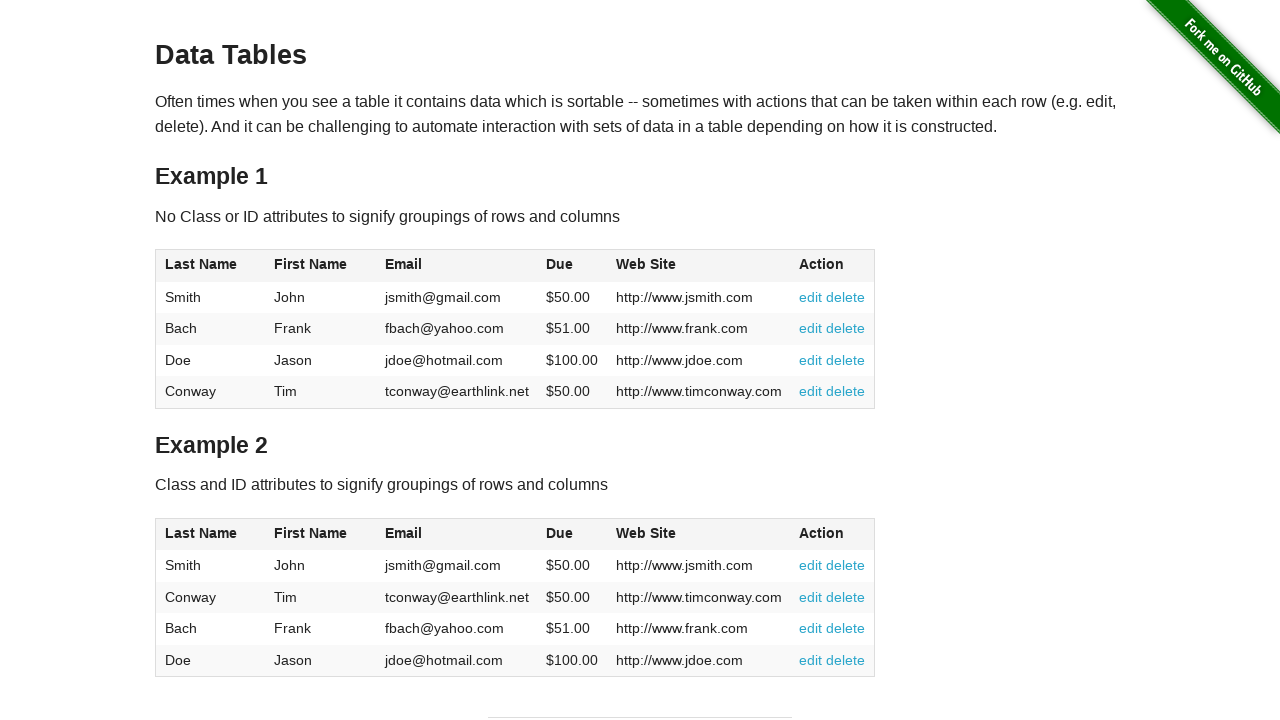

Verified Due column is sorted in ascending order
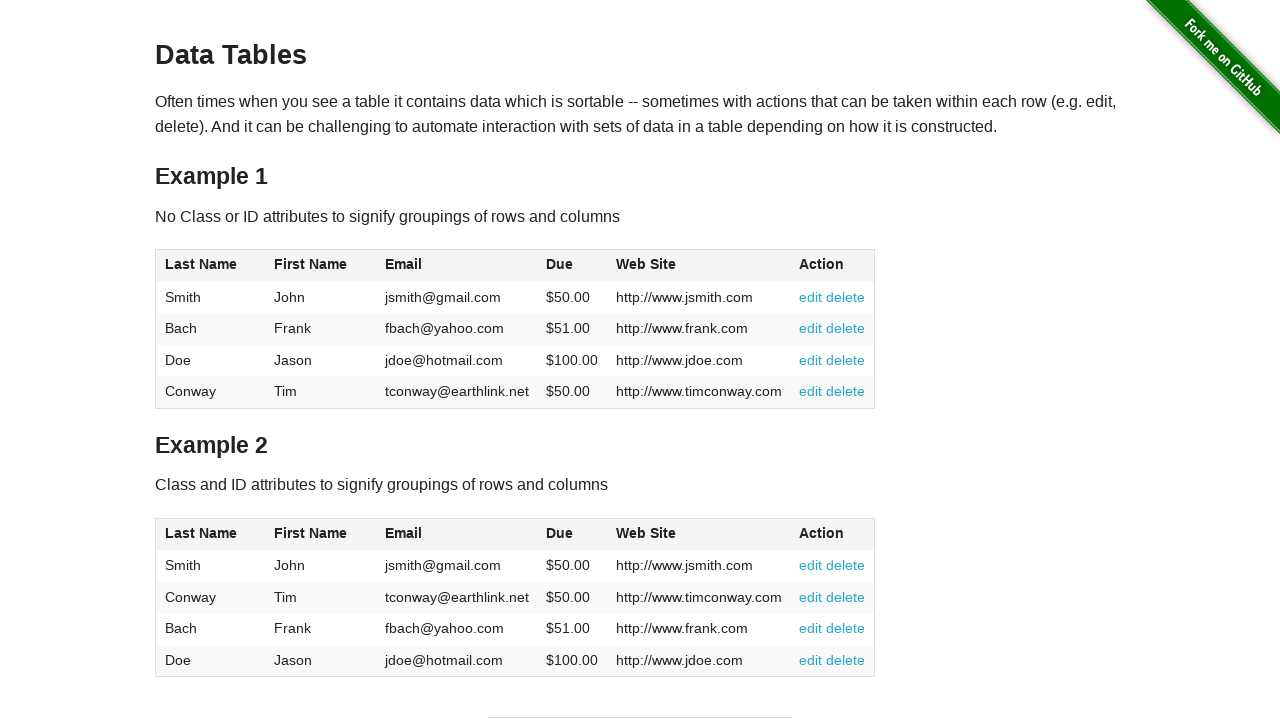

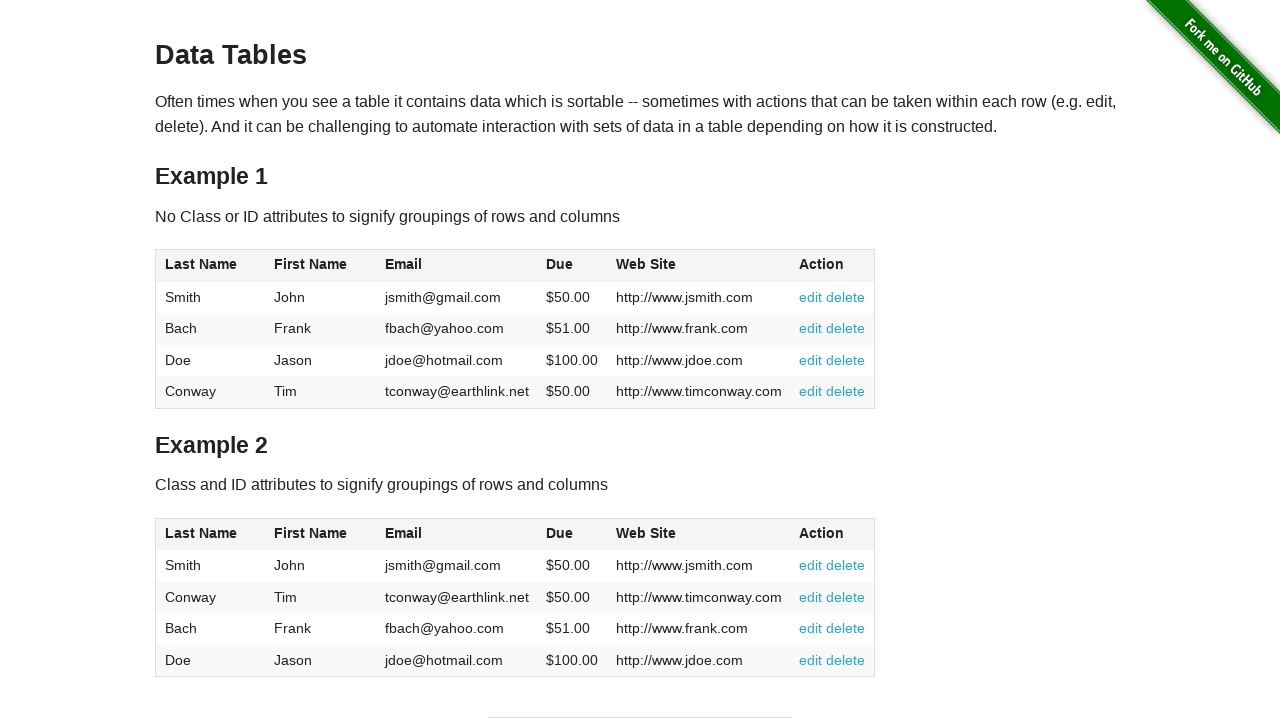